Tests that clicking the "Browse Sweets" link navigates to the Browse Sweets page with correct heading and URL

Starting URL: https://sweetshop.netlify.app/

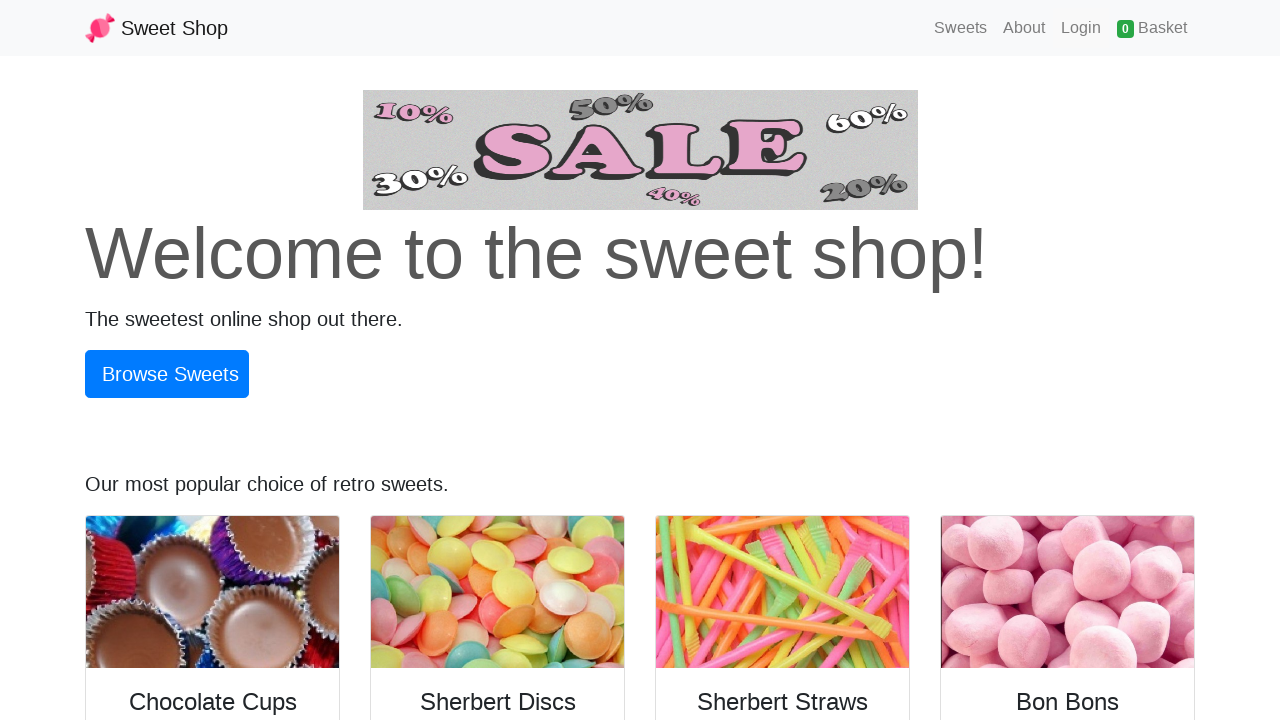

Clicked 'Browse Sweets' link at (167, 374) on internal:role=link[name="Browse Sweets"i]
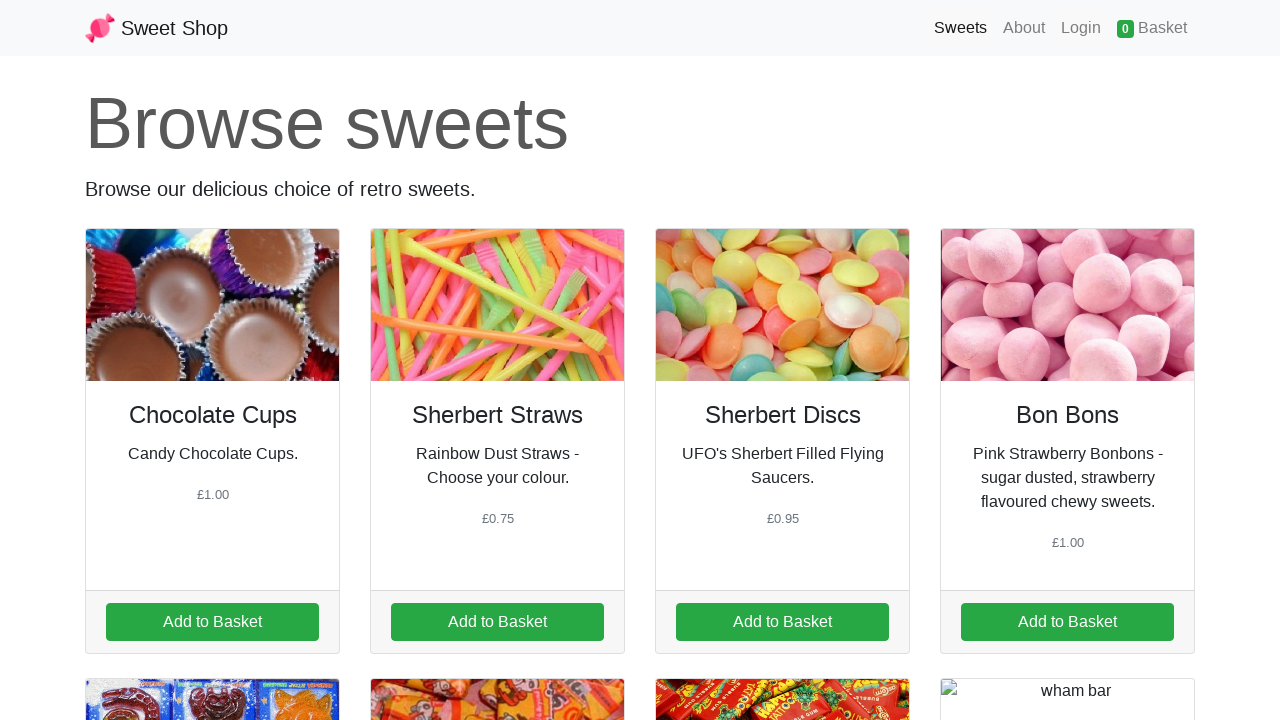

Verified 'Browse sweets' heading is visible
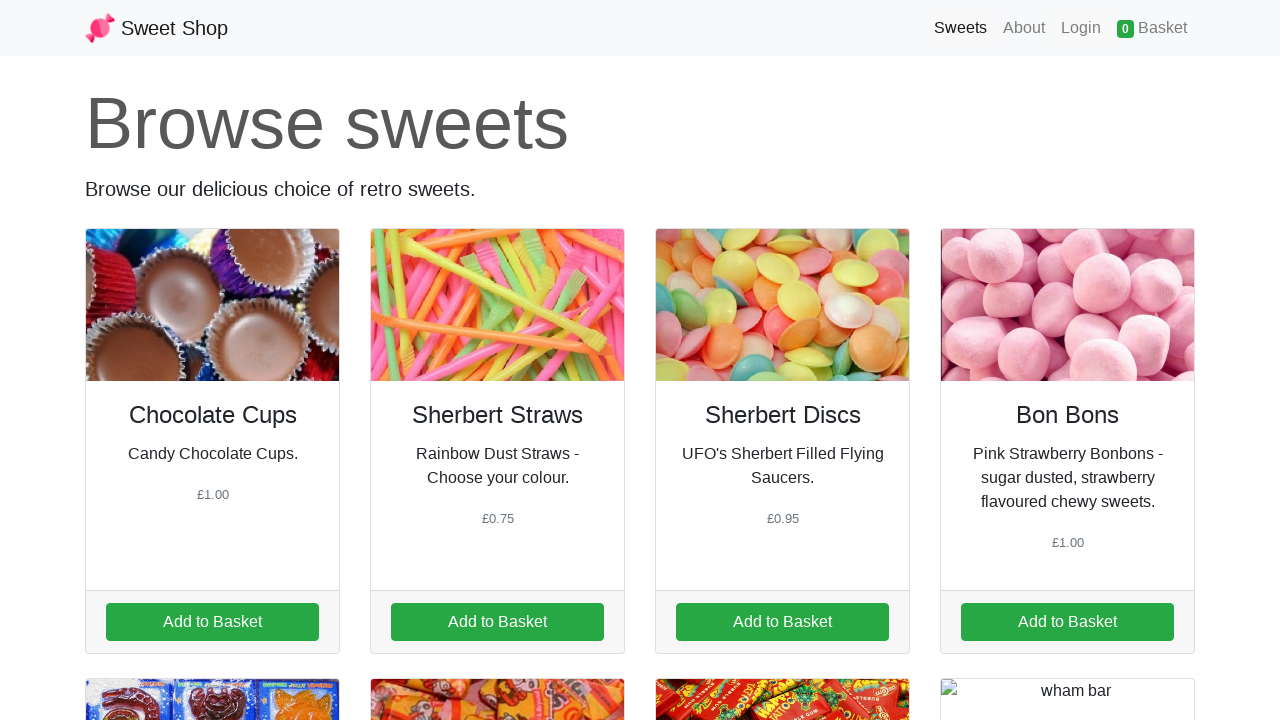

Verified URL is https://sweetshop.netlify.app/sweets
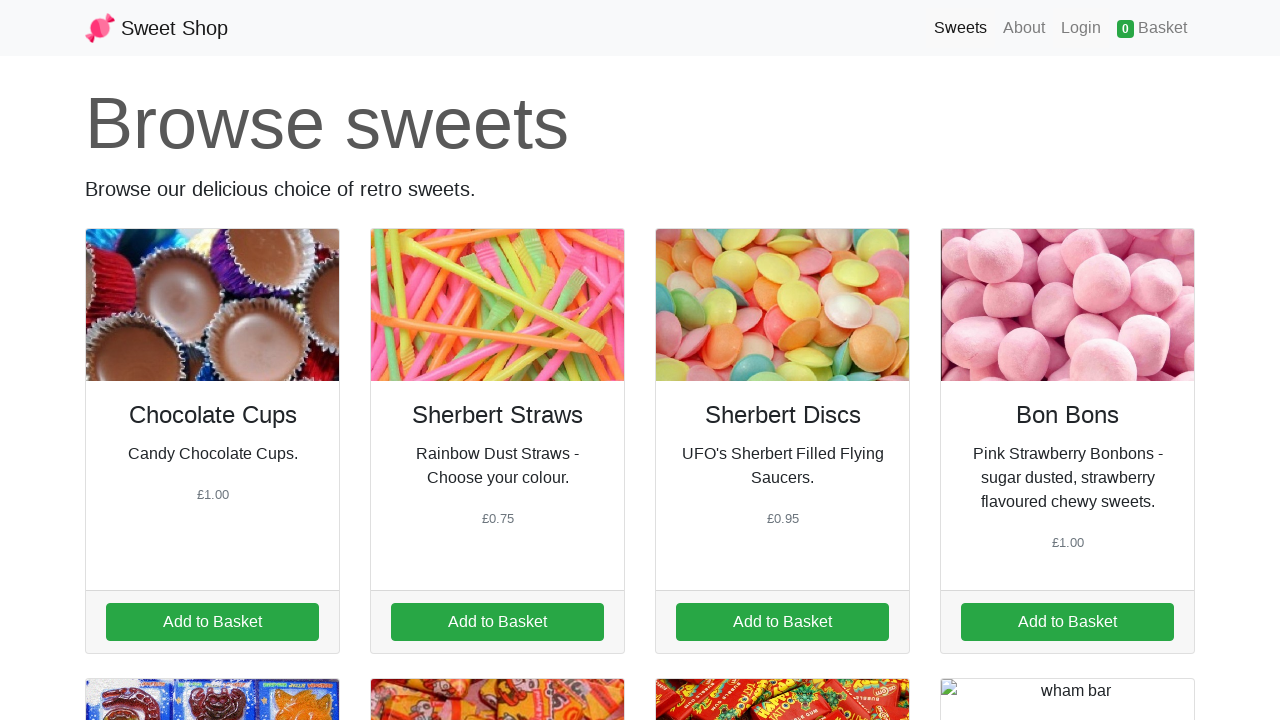

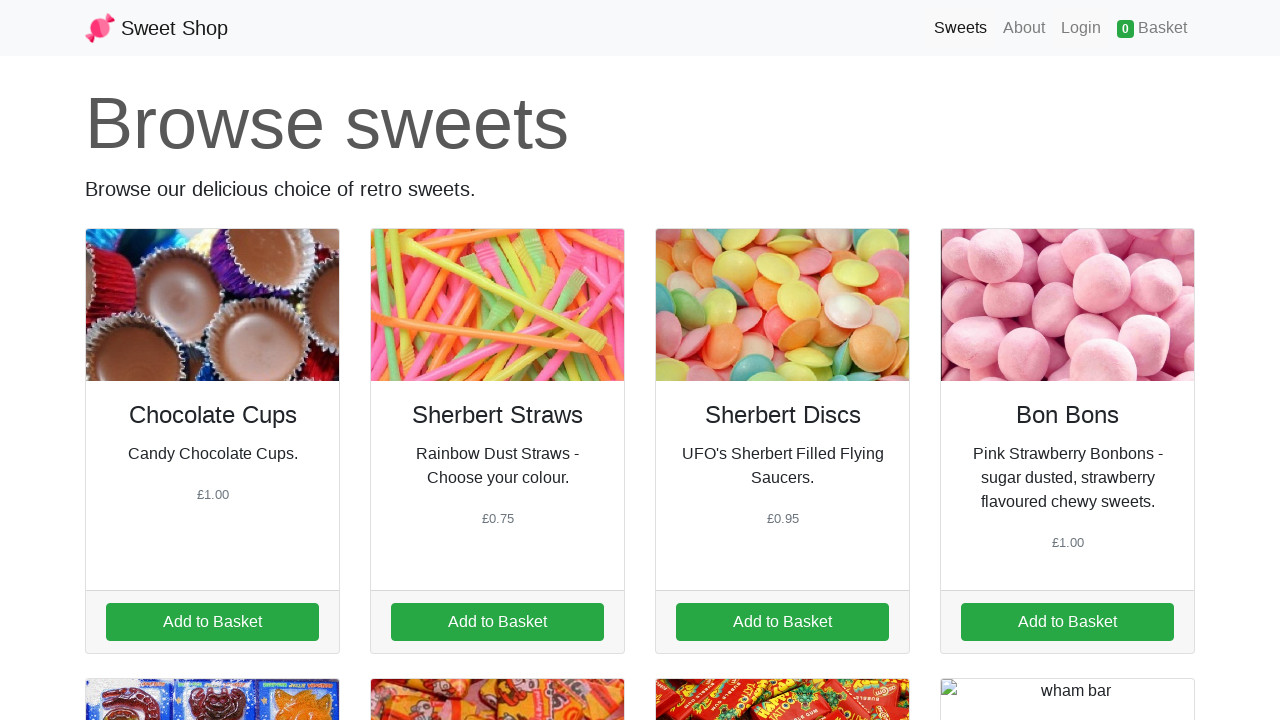